Tests JavaScript alert functionality by clicking a button to trigger an alert, accepting it, and verifying the result message

Starting URL: https://the-internet.herokuapp.com/javascript_alerts

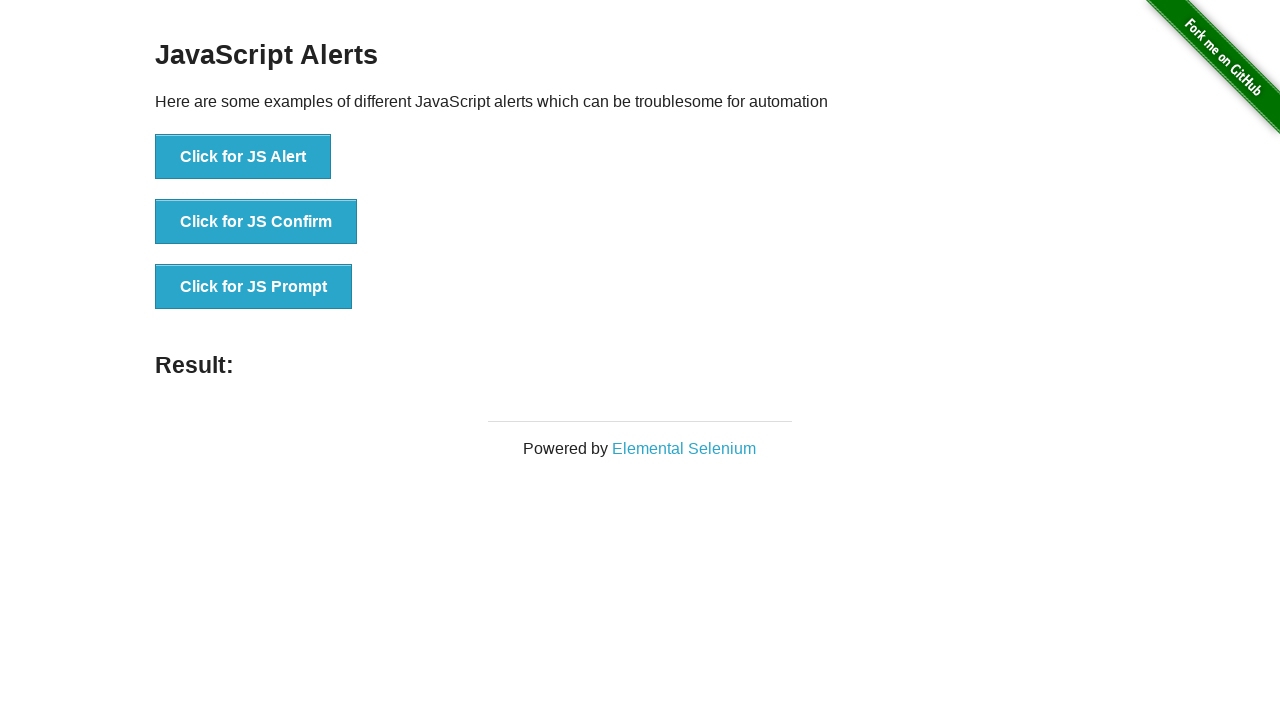

Clicked button to trigger JavaScript alert at (243, 157) on button:has-text('Click for JS Alert')
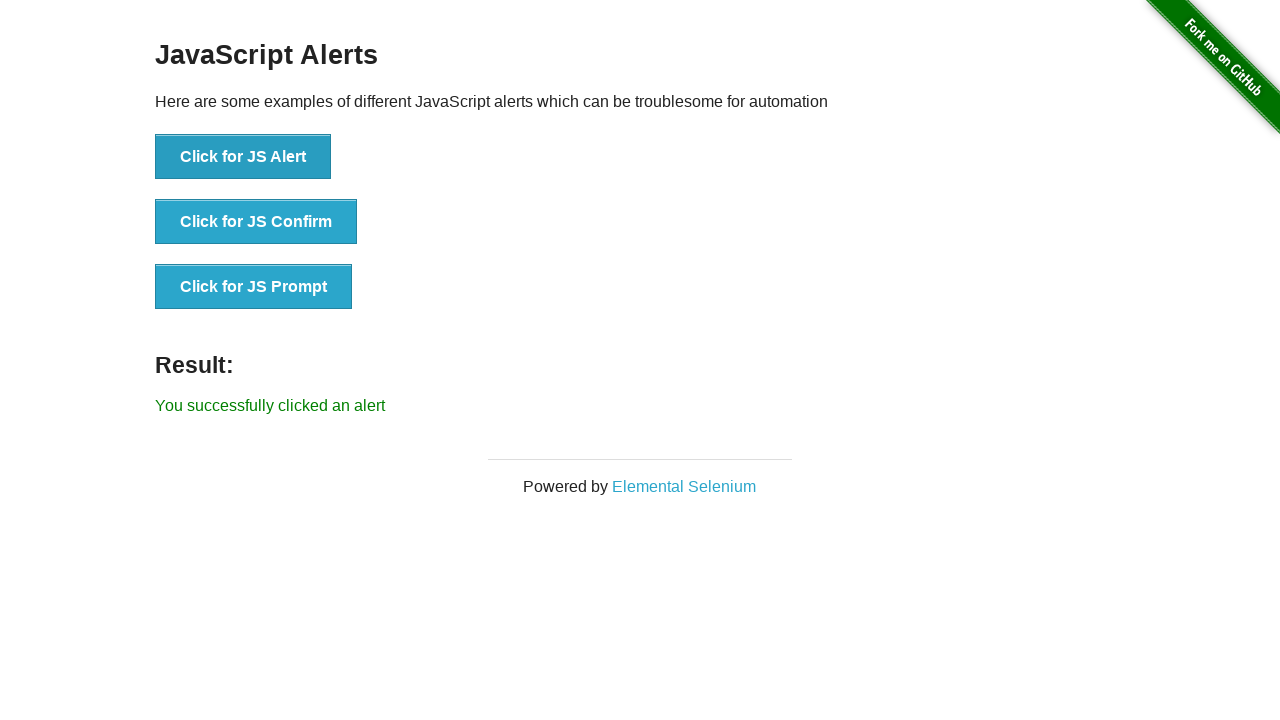

Set up dialog handler to accept alert
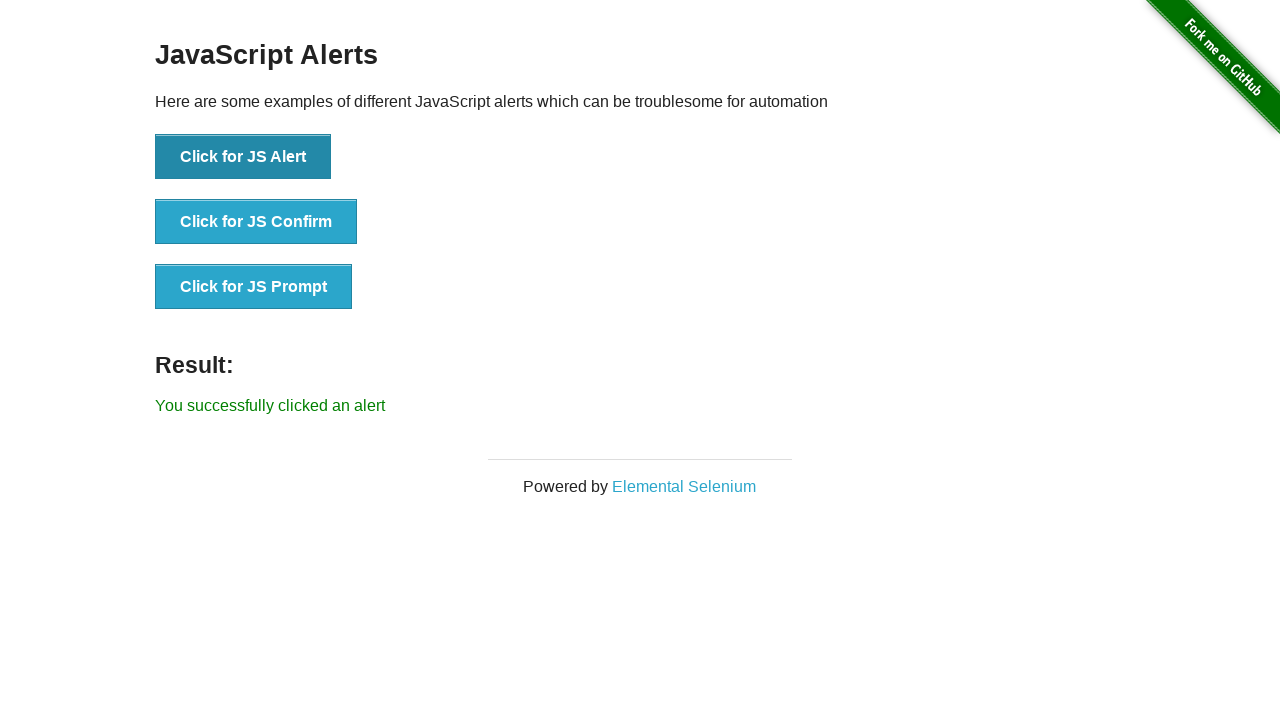

Retrieved result message text
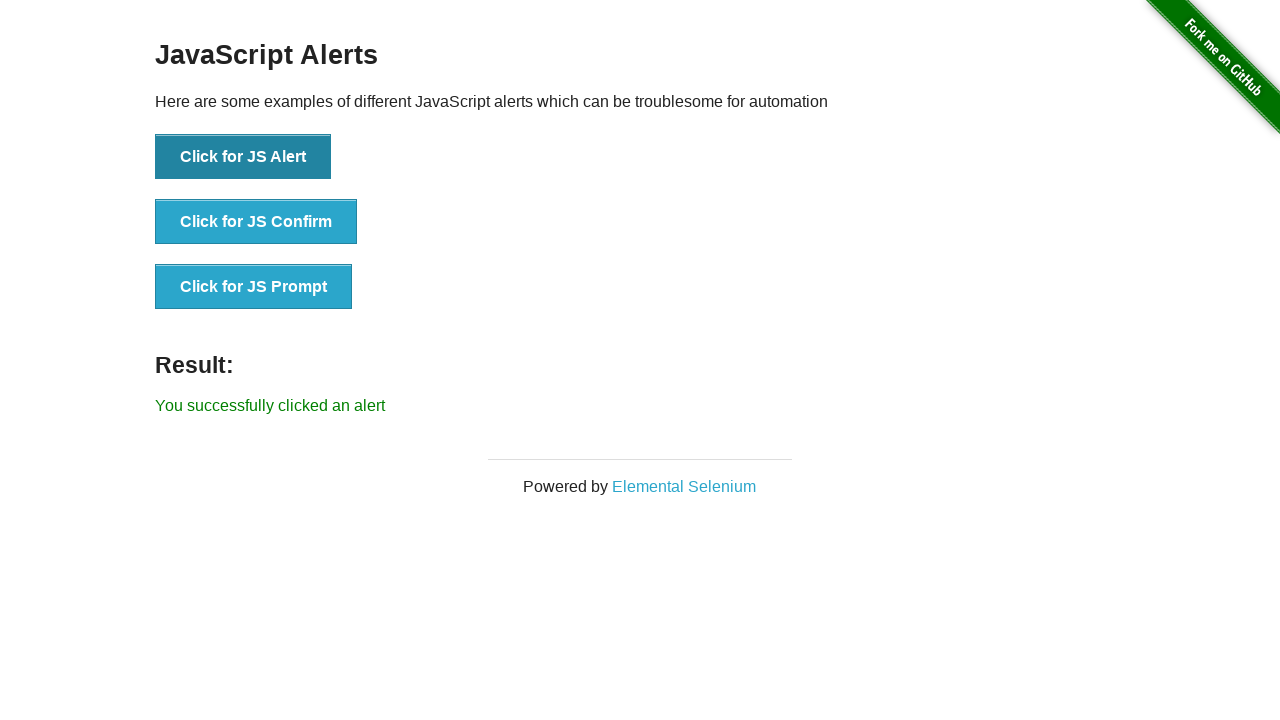

Verified result message contains 'You successfully clicked an alert'
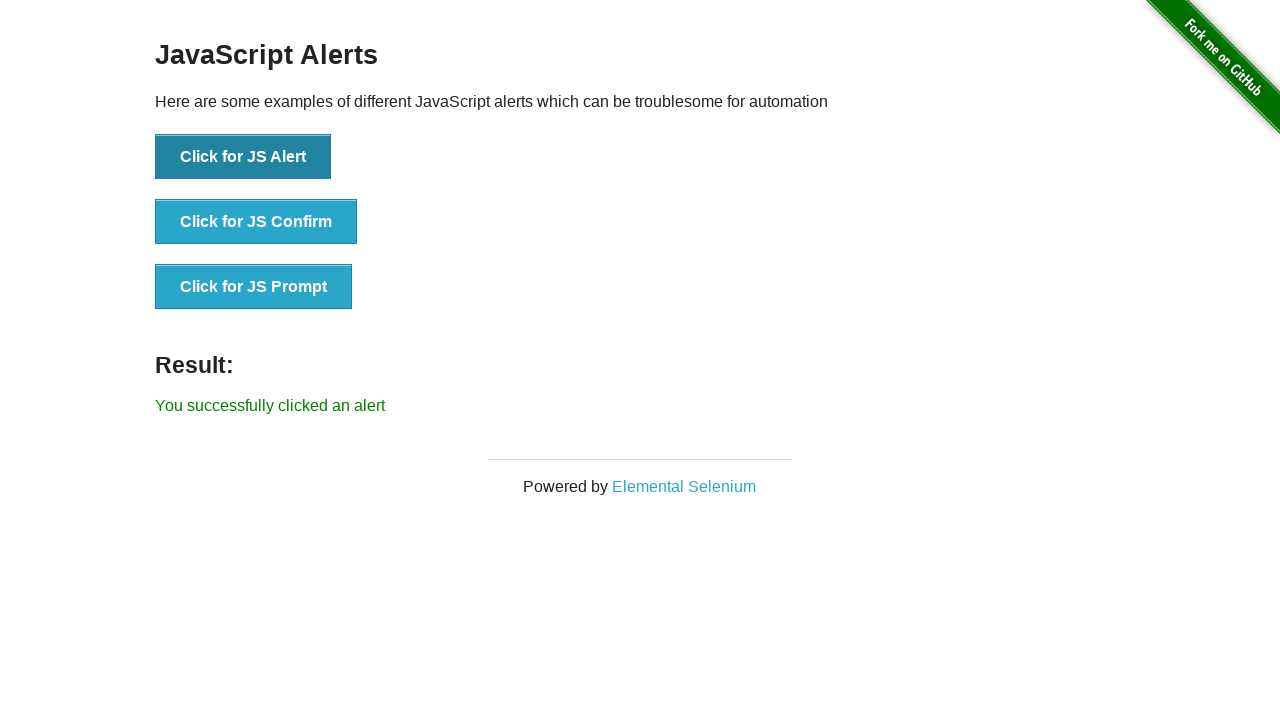

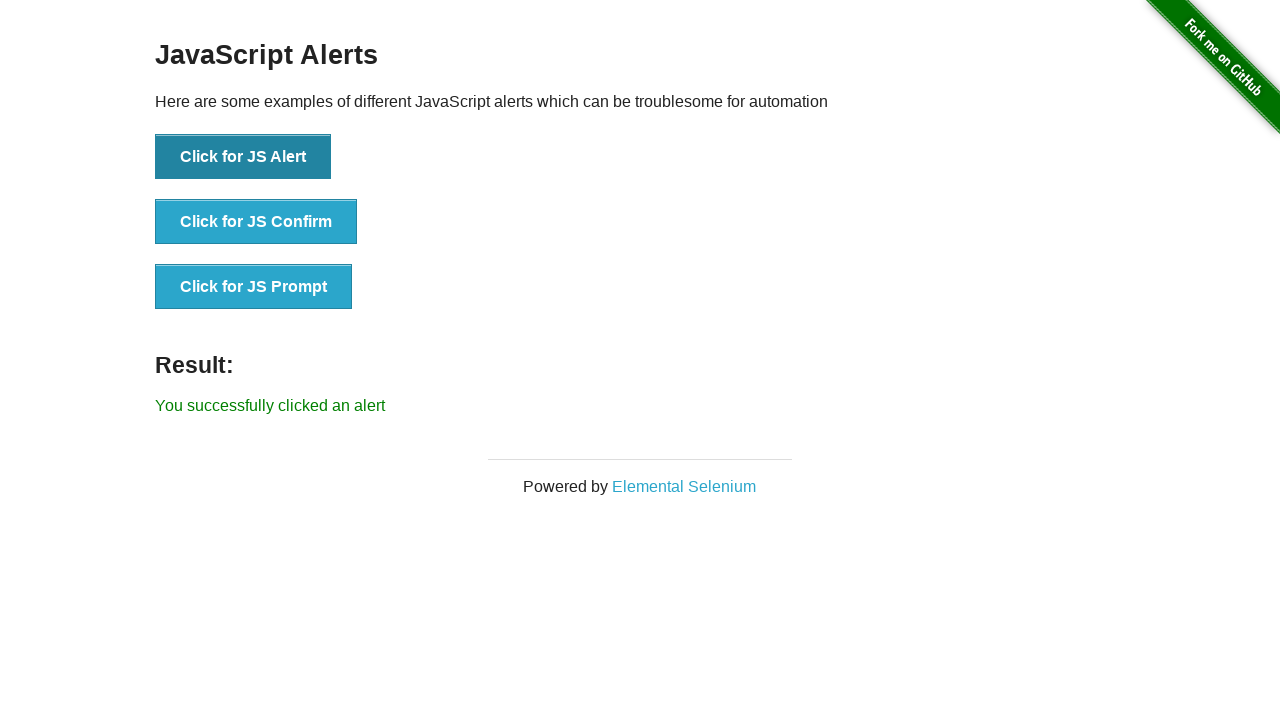